Tests both Add and Remove button functionality by clicking Add to create a Delete button, then clicking the Delete button to remove it, and verifying it's gone

Starting URL: https://the-internet.herokuapp.com/add_remove_elements/

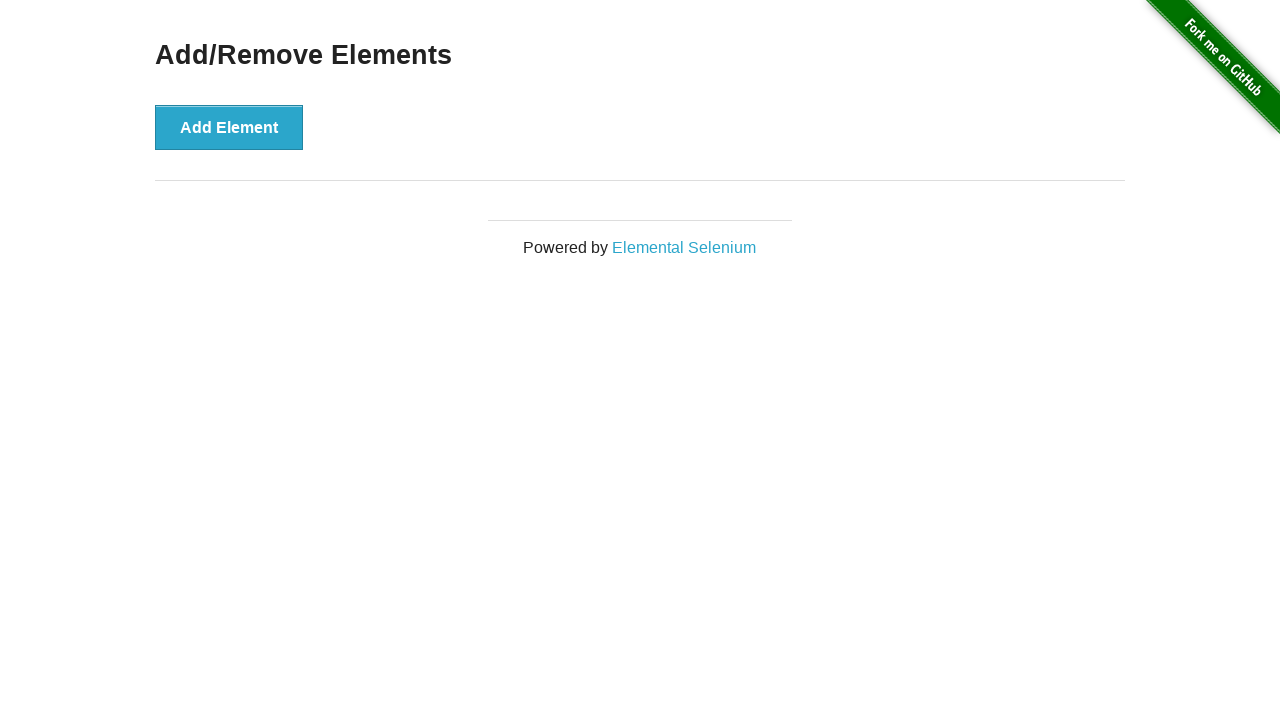

Content area loaded and is visible
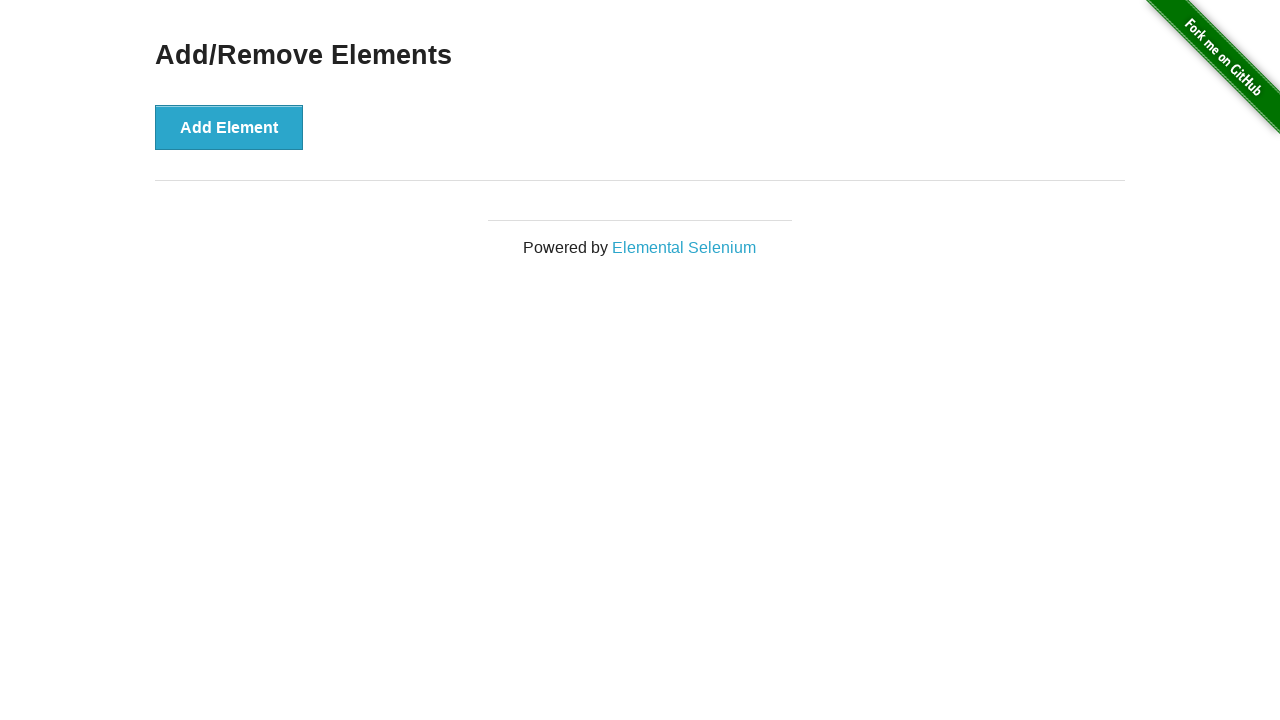

Clicked Add Element button to create a Delete button at (229, 127) on #content button
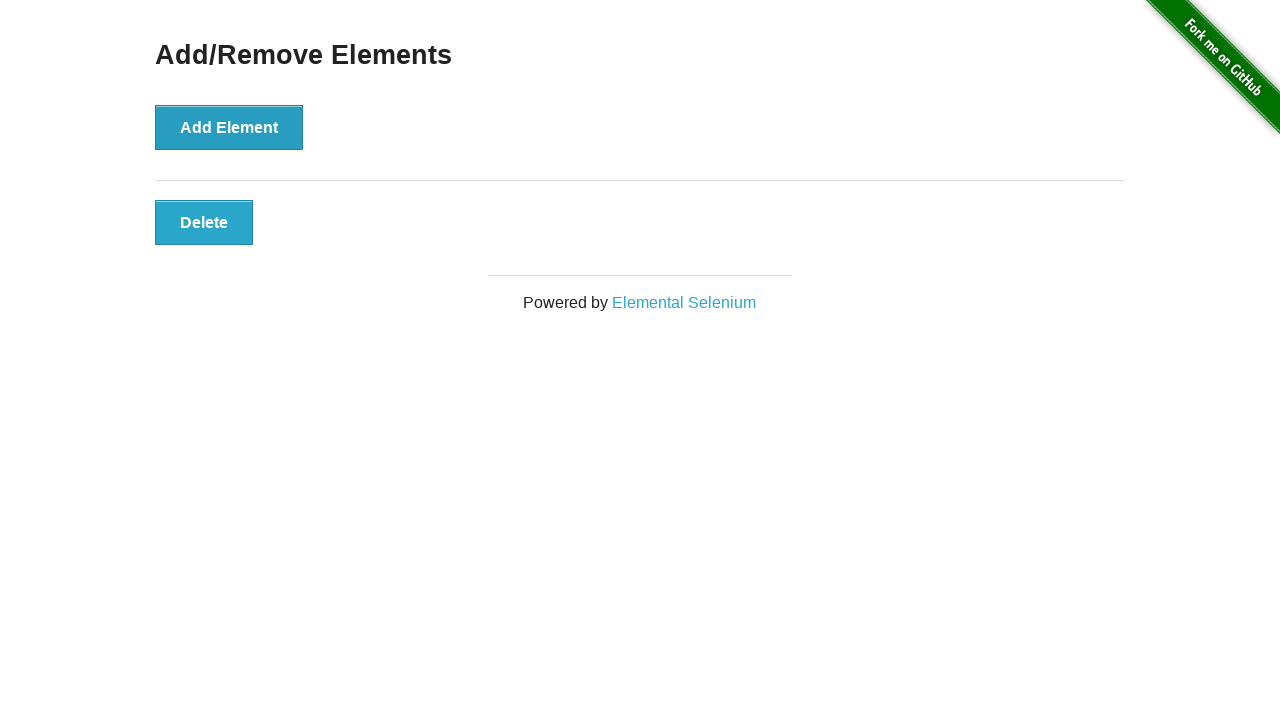

Delete button appeared in the elements section
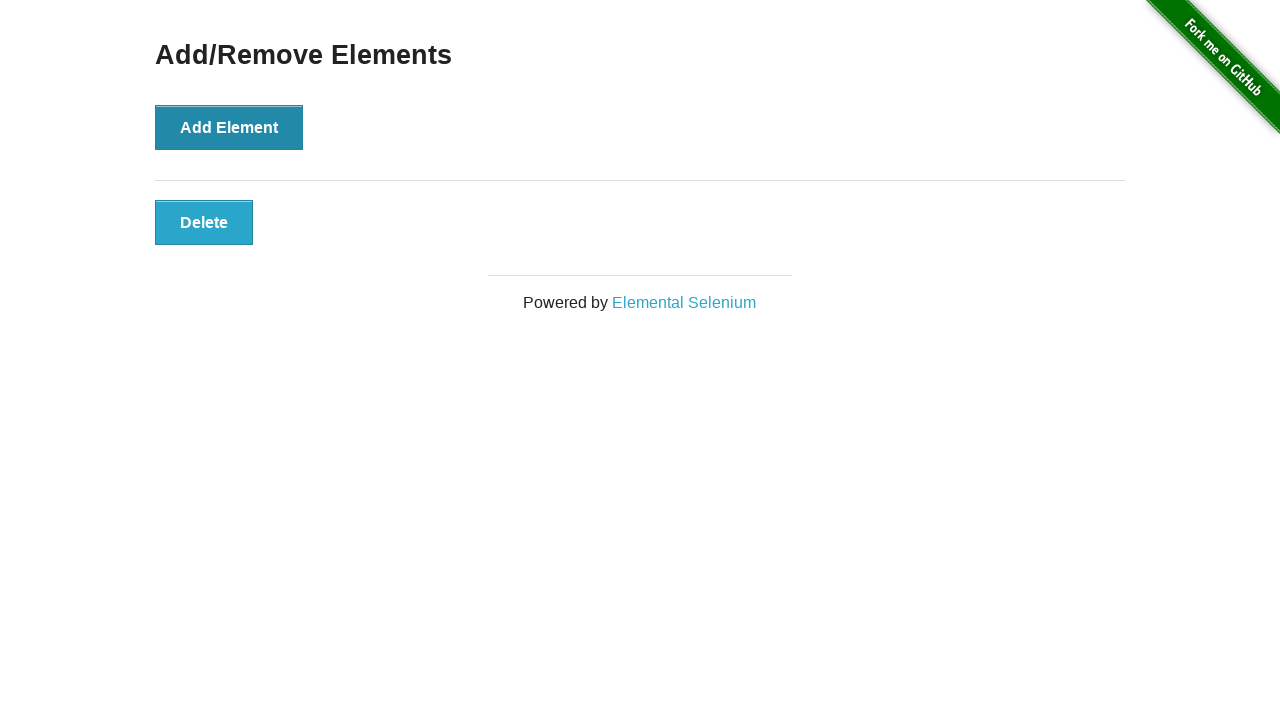

Clicked Delete button to remove the element at (204, 222) on #elements button
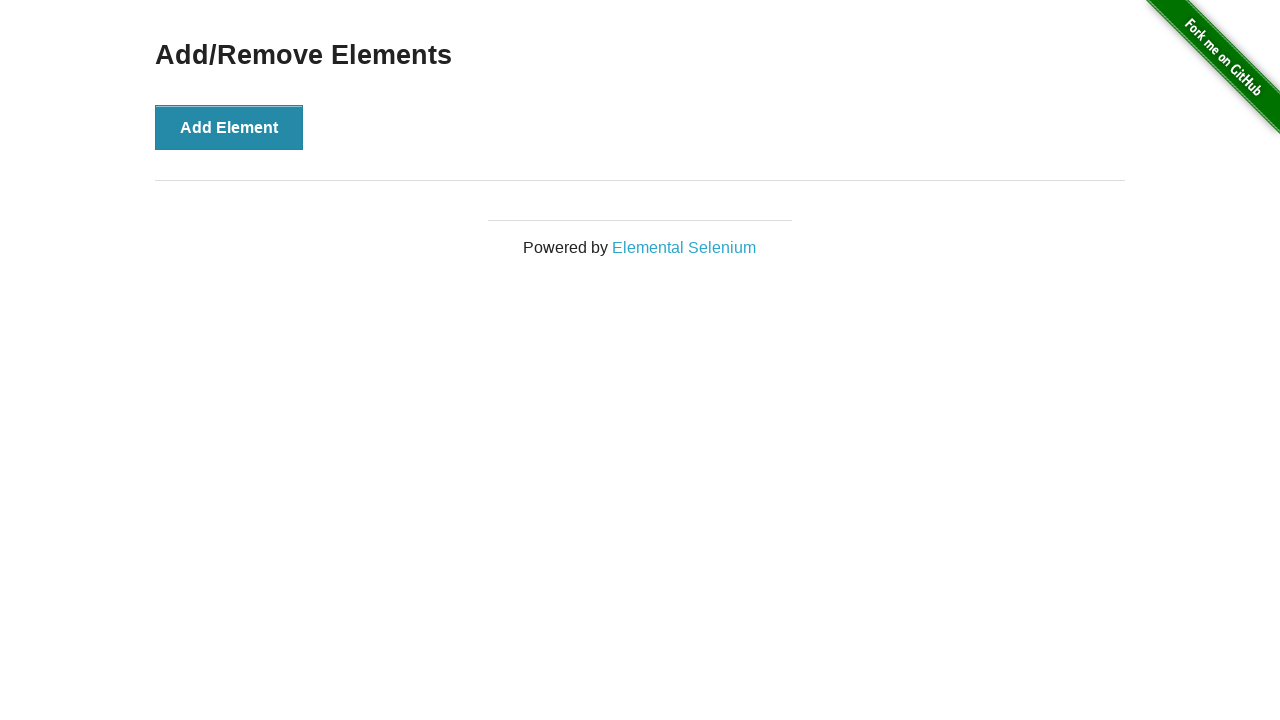

Verified that the Delete button has been successfully removed
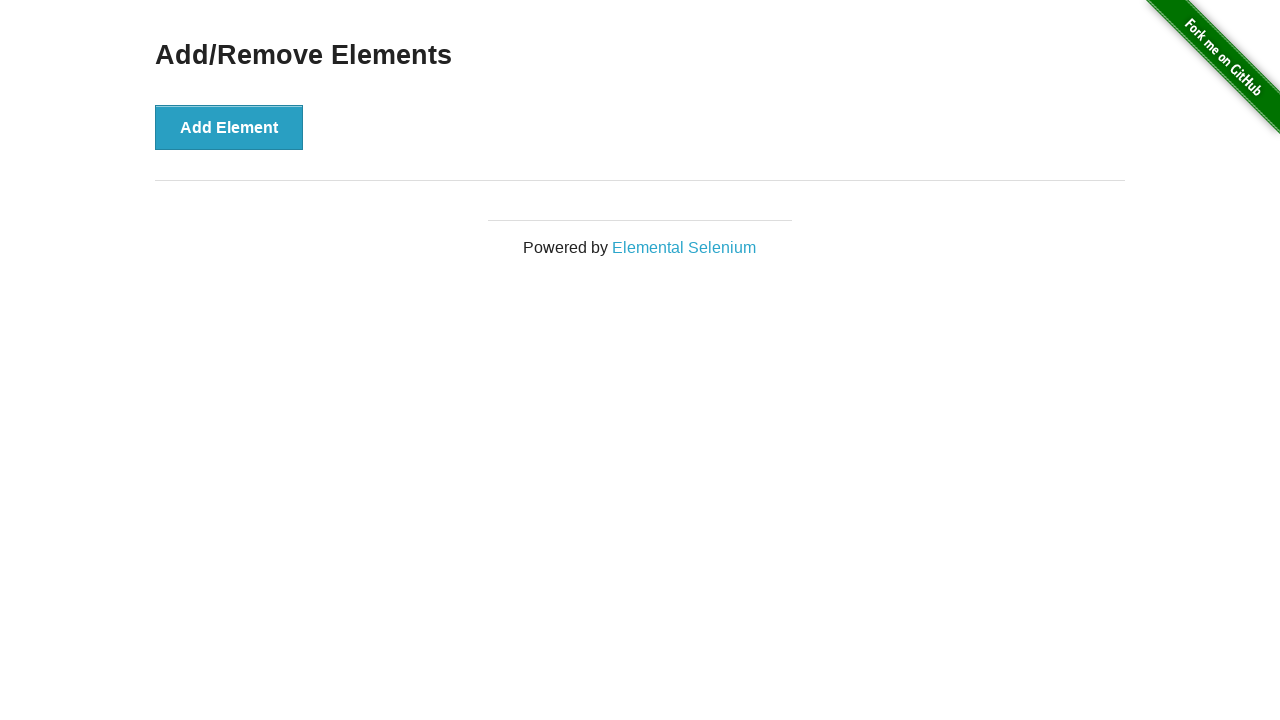

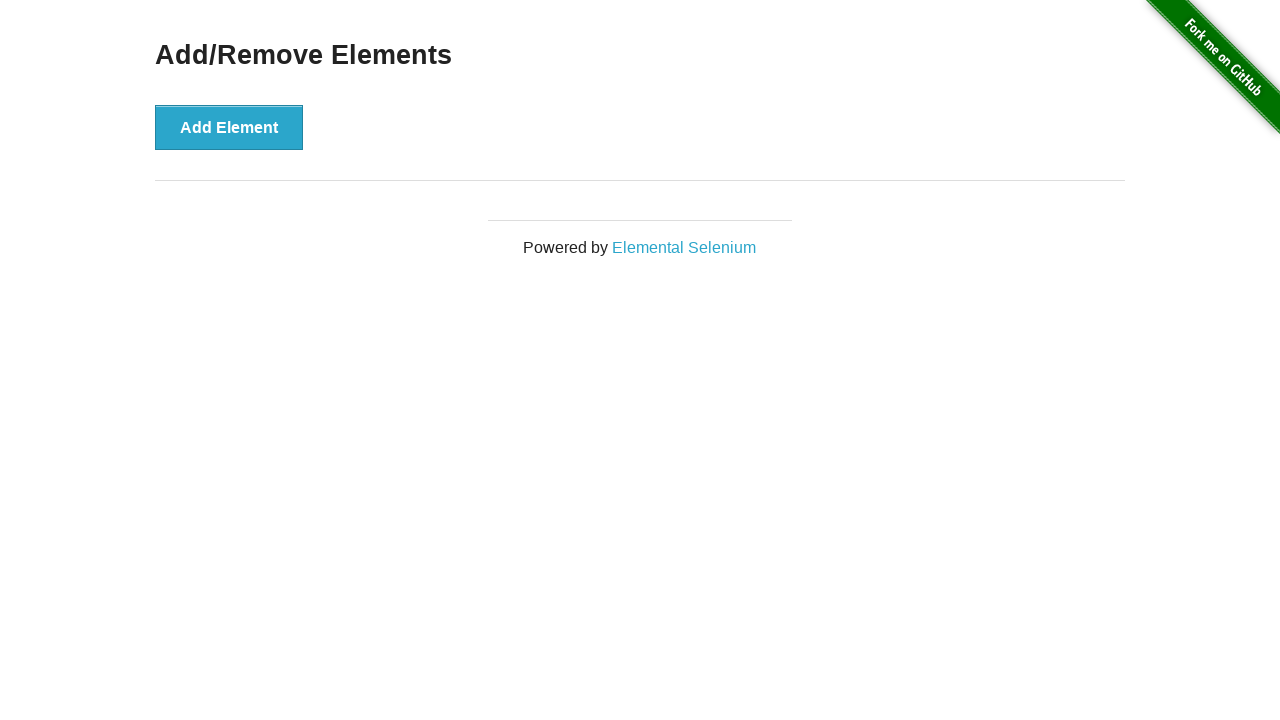